Edits a table row by clicking edit button and updating the first name field

Starting URL: https://demoqa.com/webtables

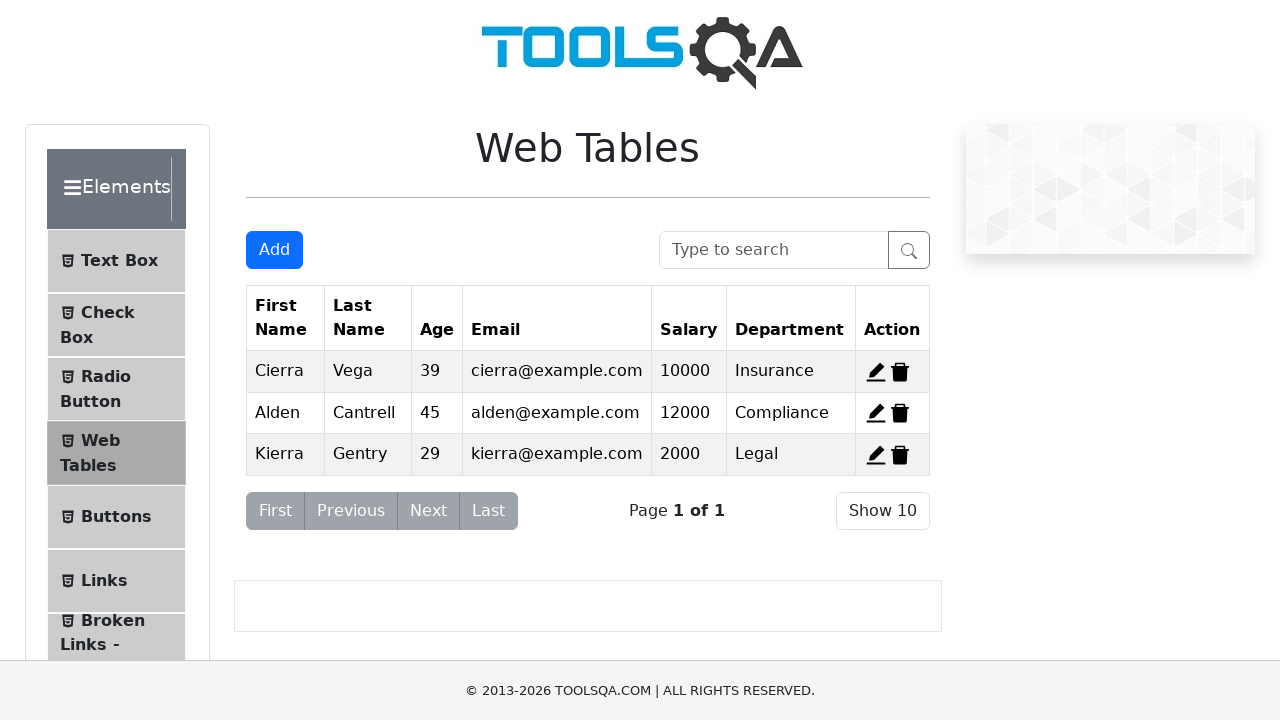

Clicked edit button for first record in web table at (876, 372) on xpath=//span[@id='edit-record-1']//*[@stroke='currentColor']
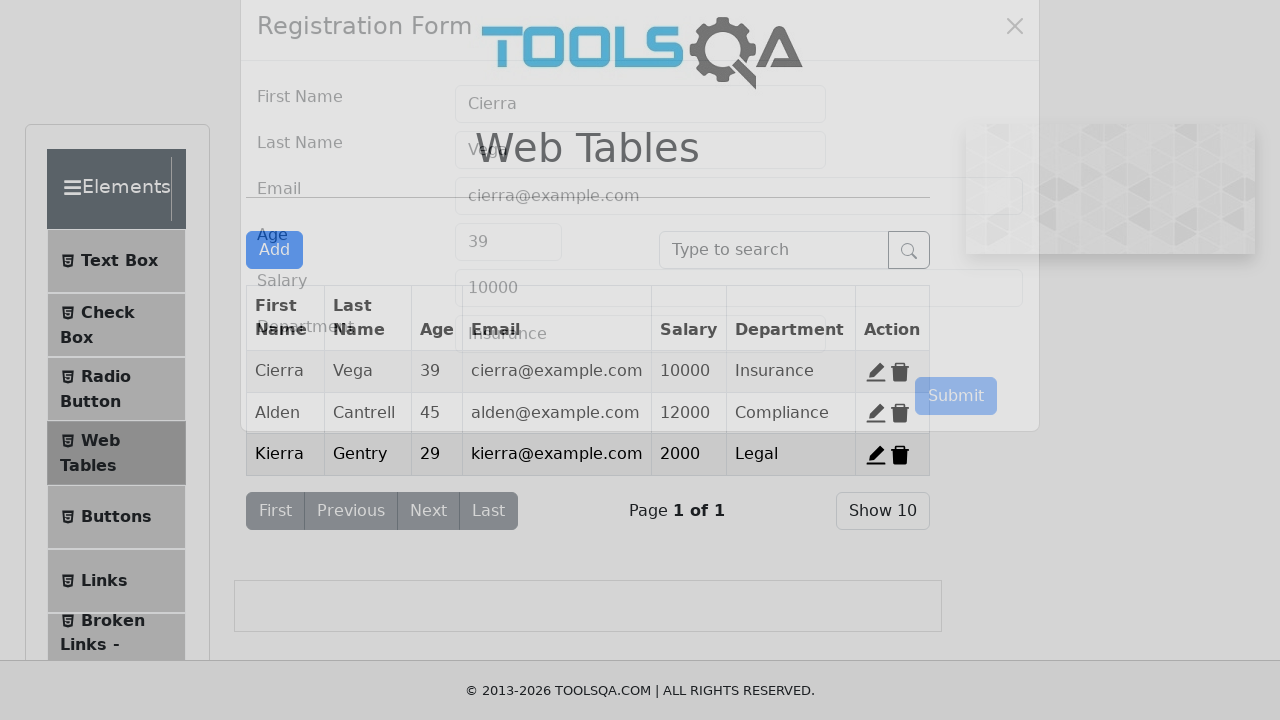

Cleared the first name field on //input[@id='firstName']
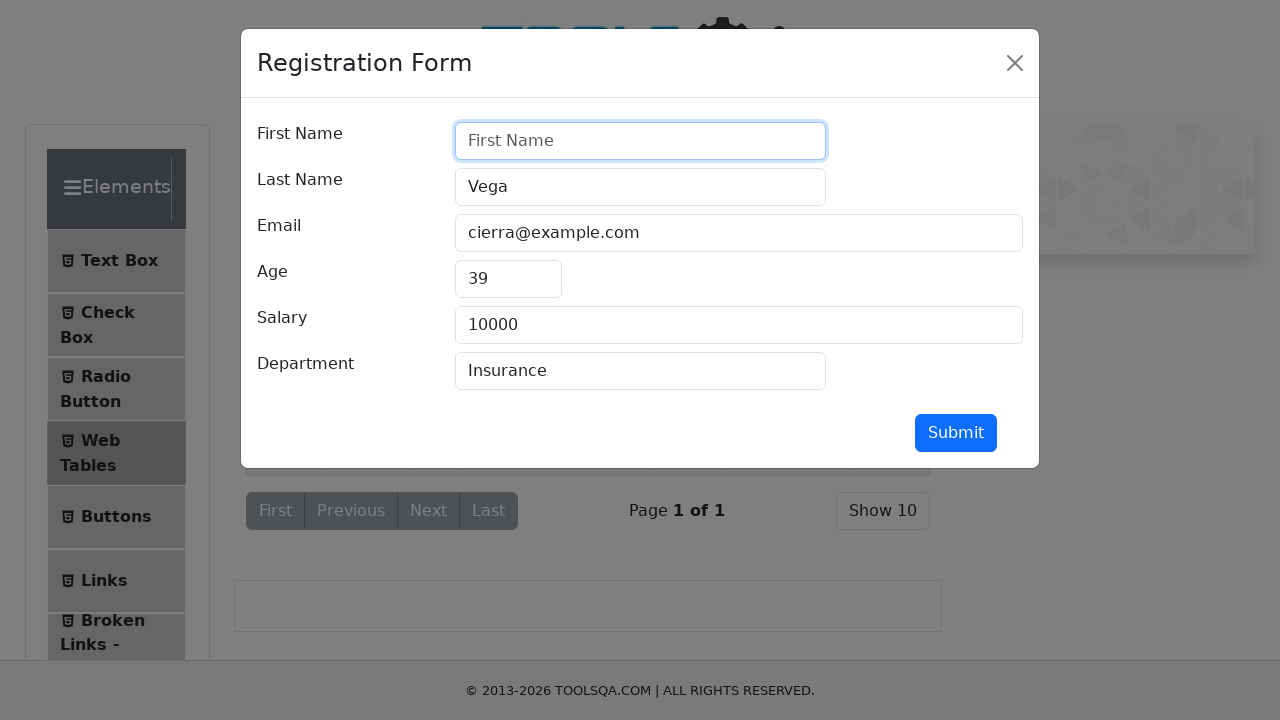

Updated first name field with 'Sadia Afsana' on //input[@id='firstName']
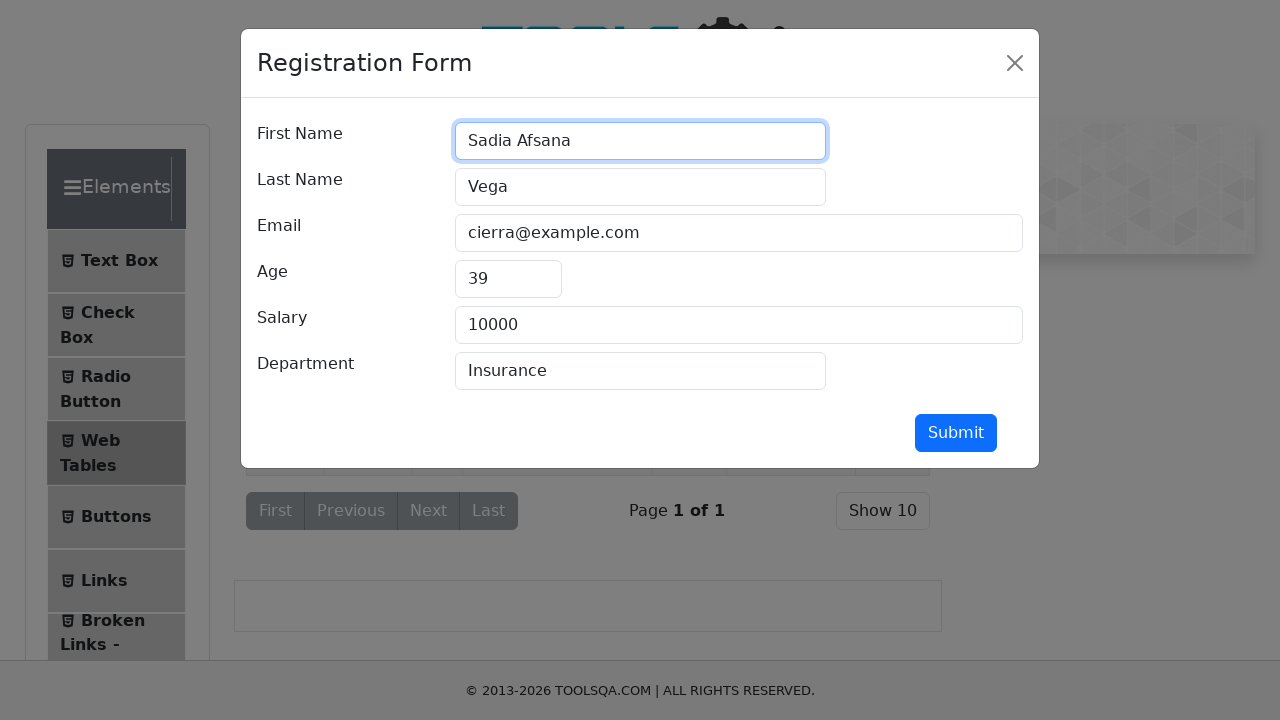

Clicked submit button to save changes at (956, 433) on #submit
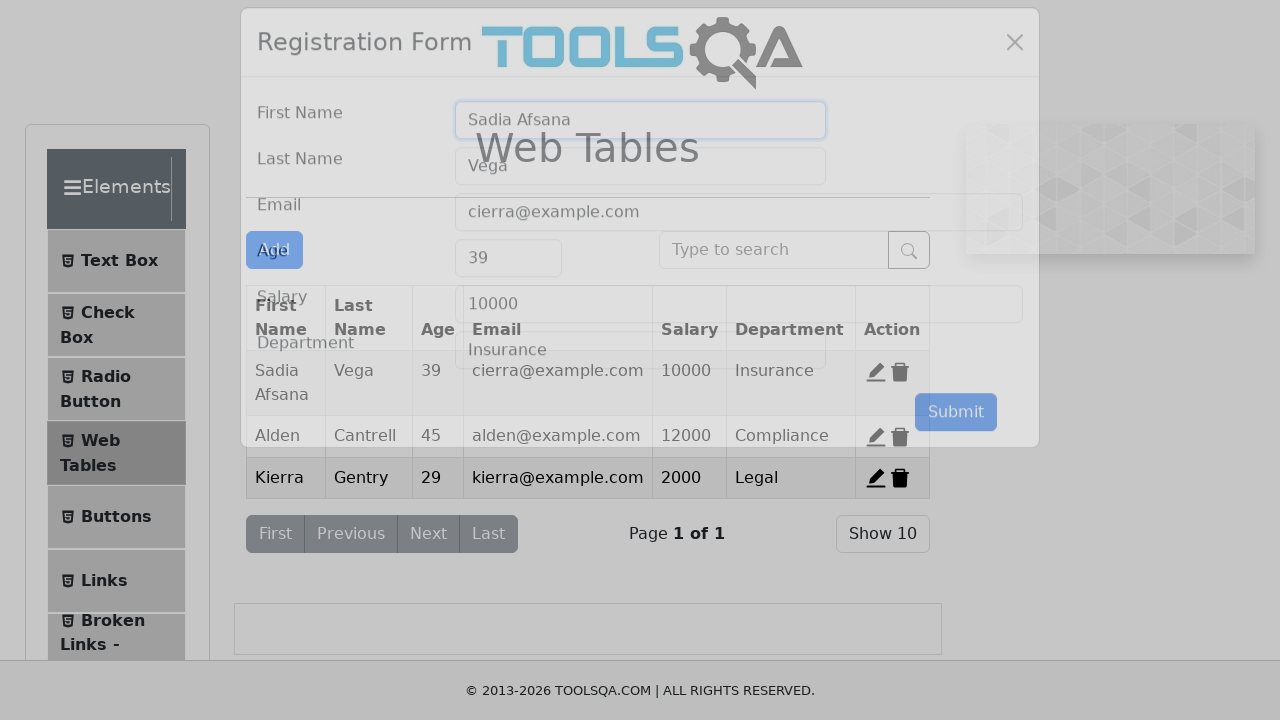

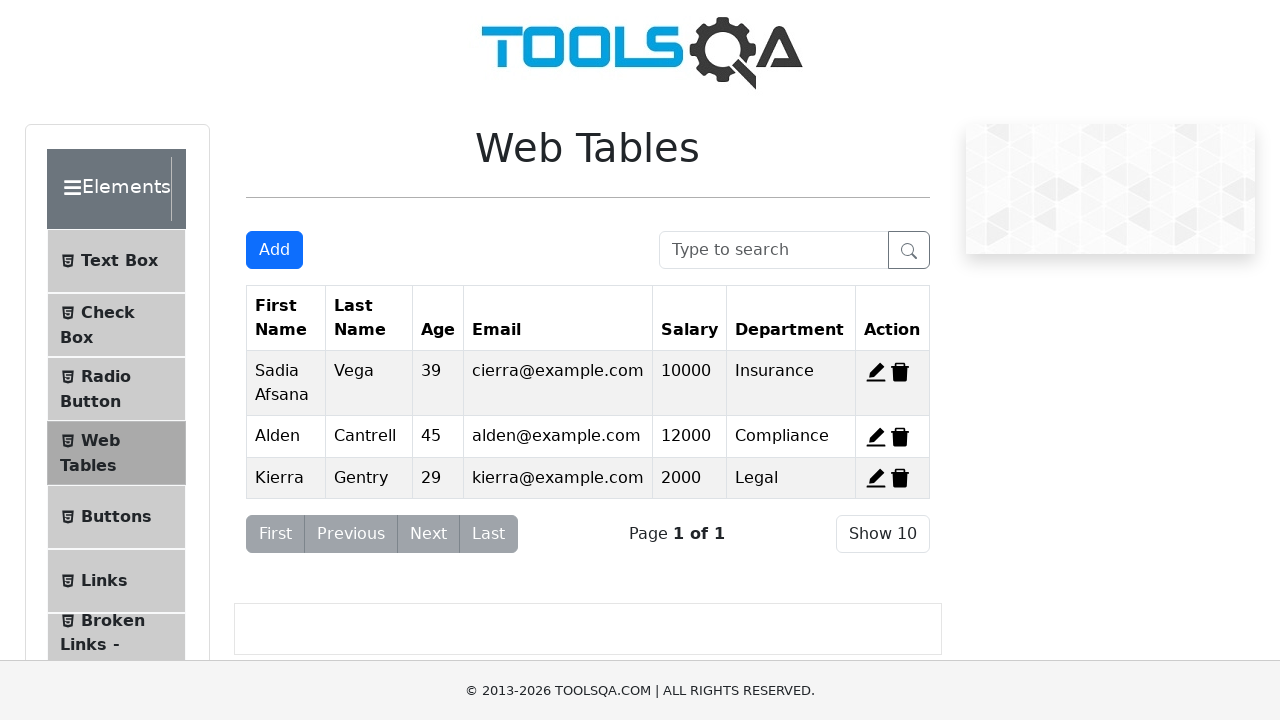